Waits for a price to reach $100, then clicks a book button, calculates a mathematical result based on an extracted value, and submits the answer

Starting URL: http://suninjuly.github.io/explicit_wait2.html

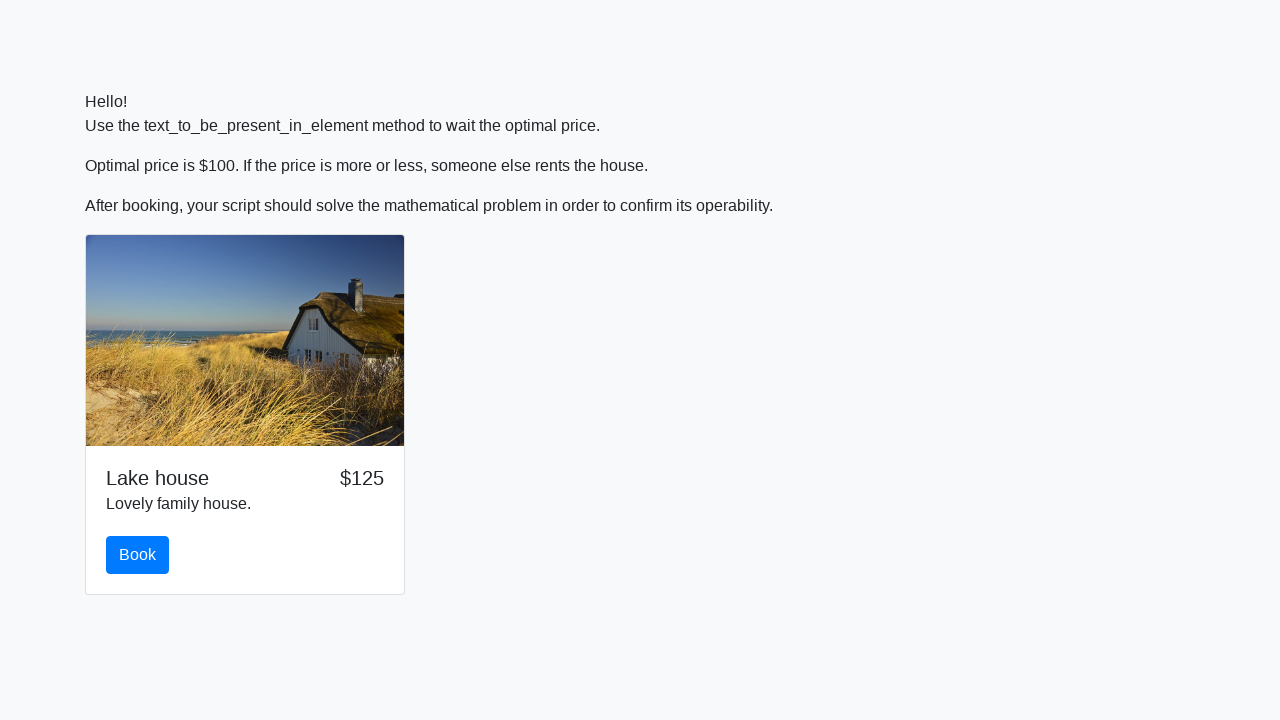

Waited for price to reach $100
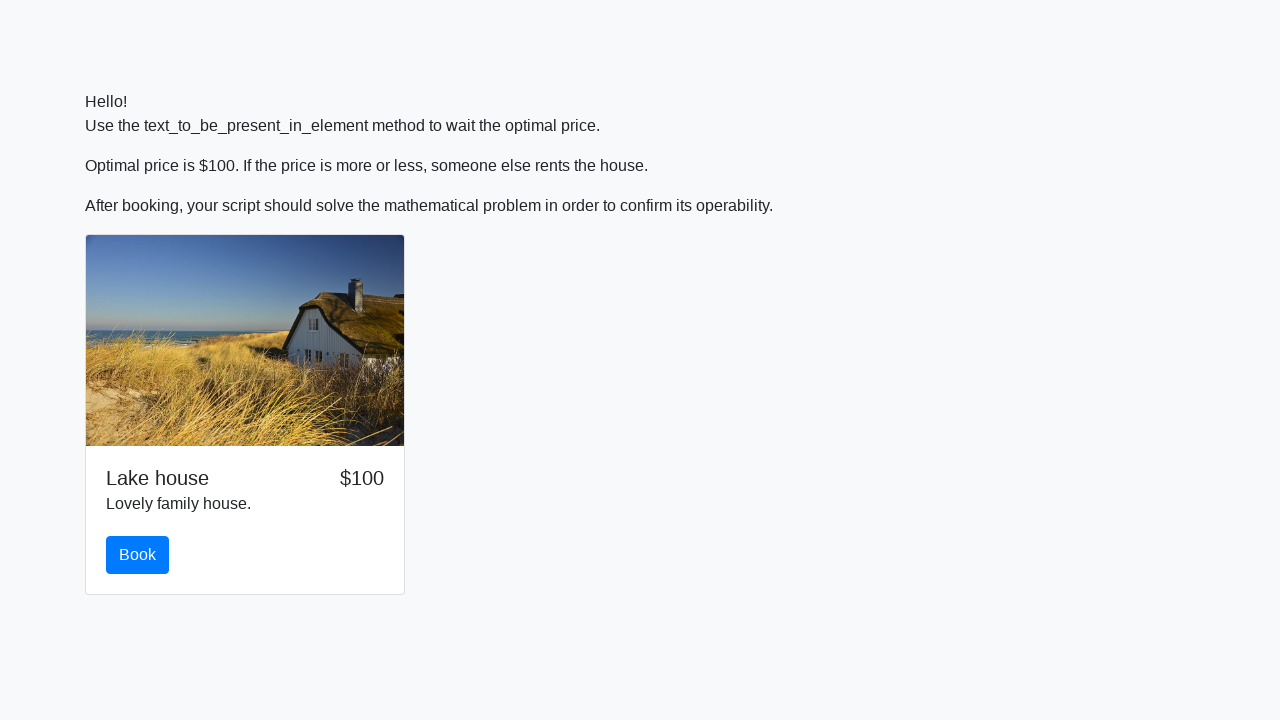

Clicked the book button at (138, 555) on #book
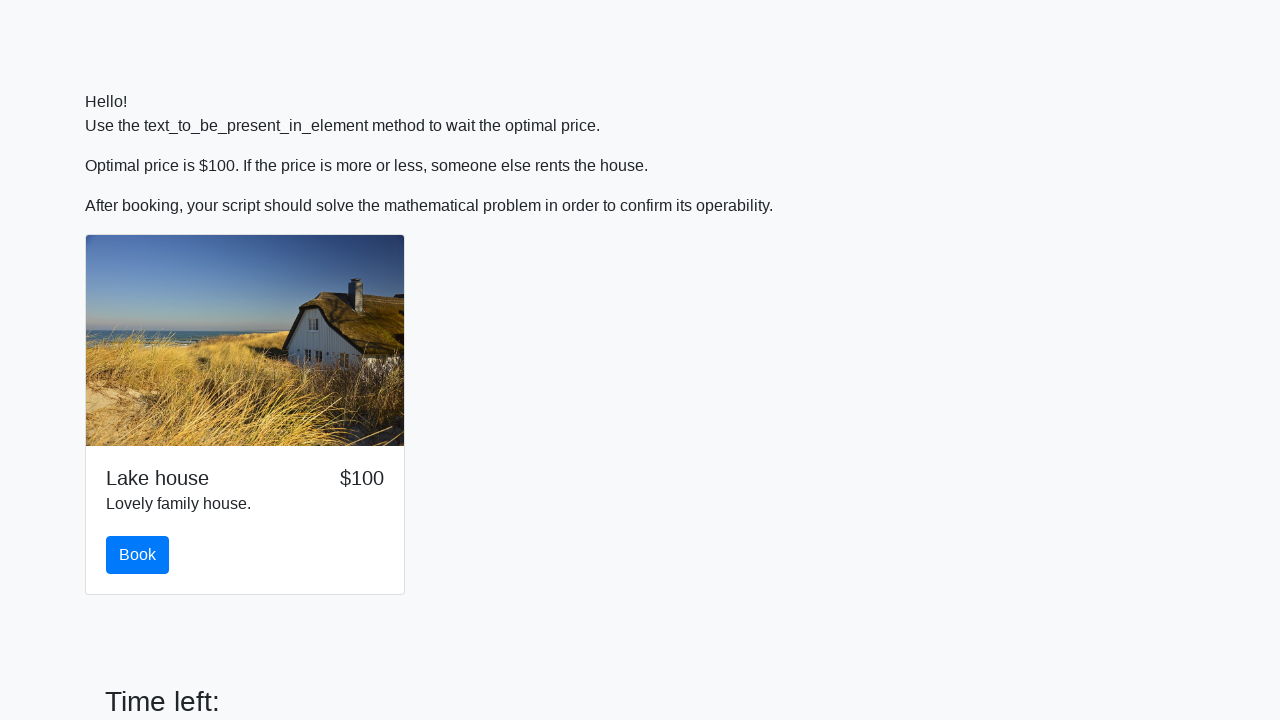

Extracted input value: 309
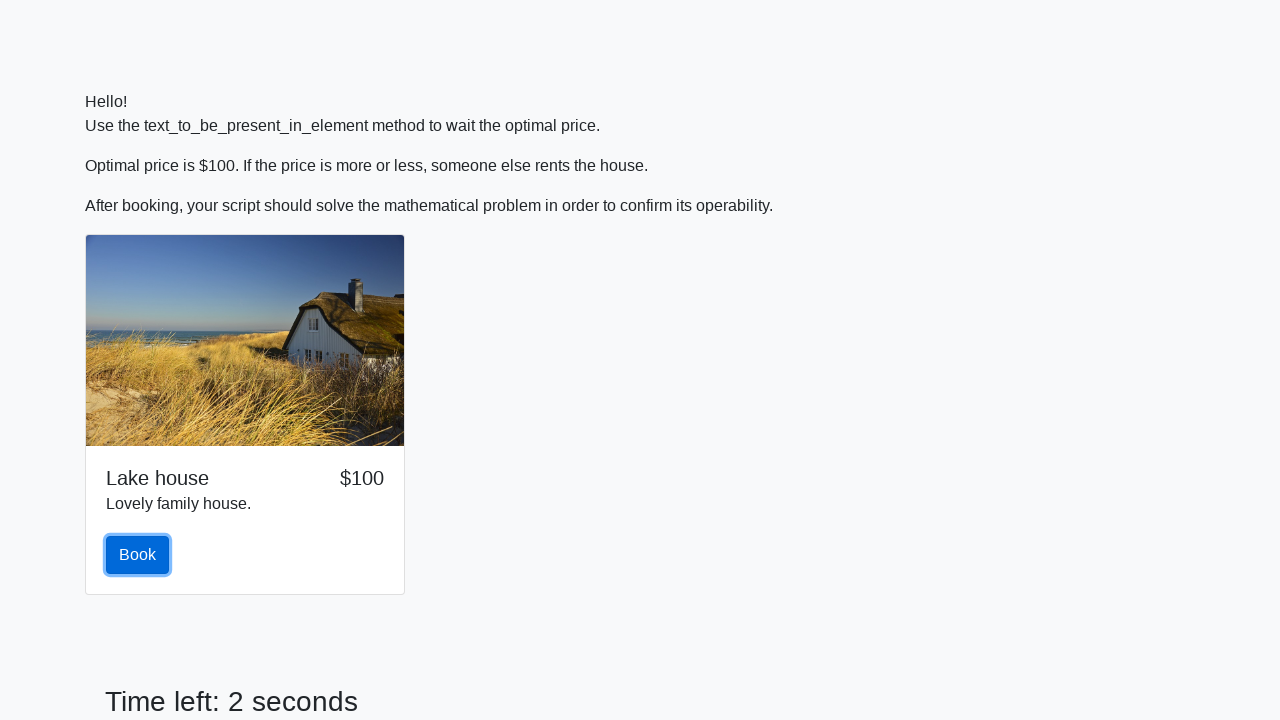

Calculated mathematical result: 2.381545661479836
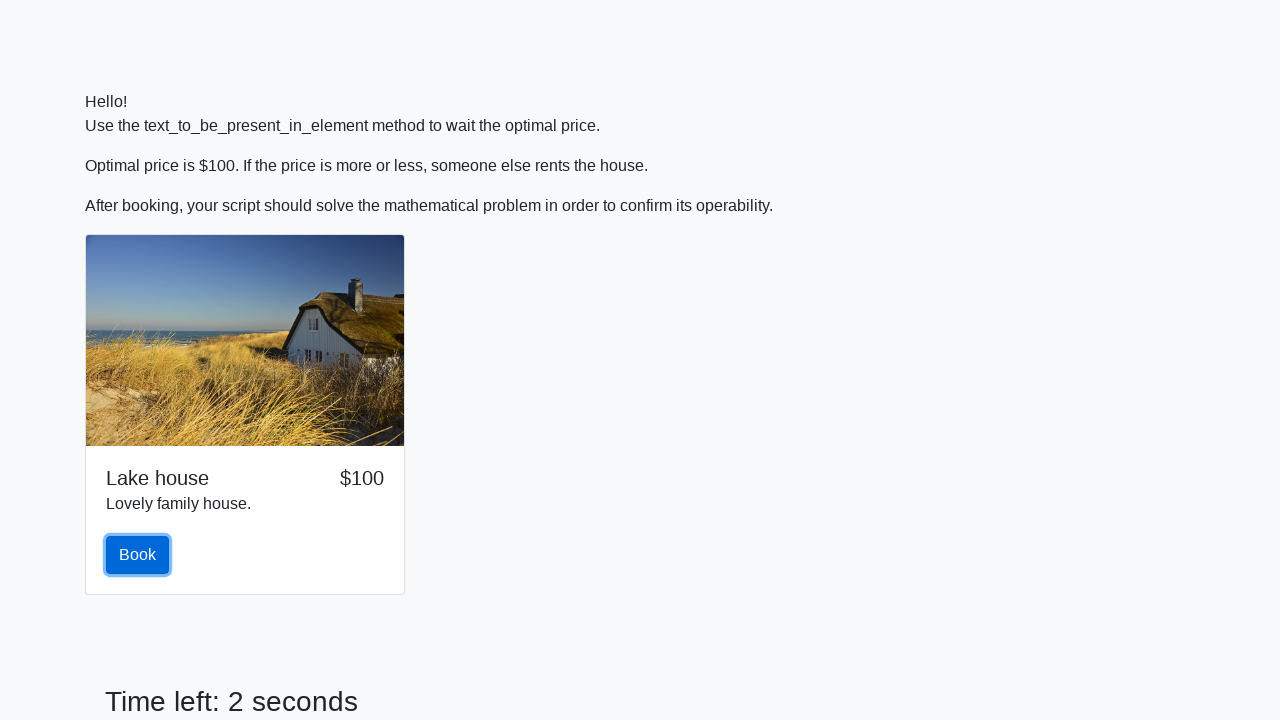

Filled answer field with calculated value: 2.381545661479836 on #answer
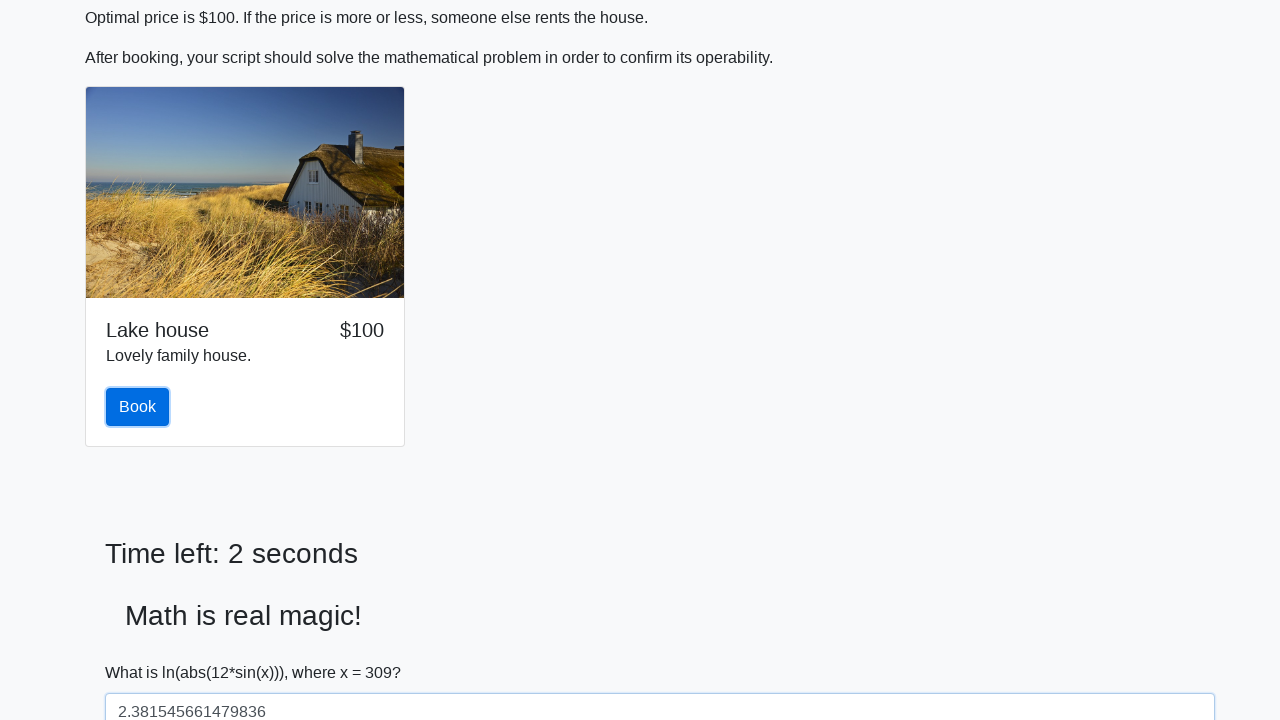

Submitted the solution at (143, 651) on #solve
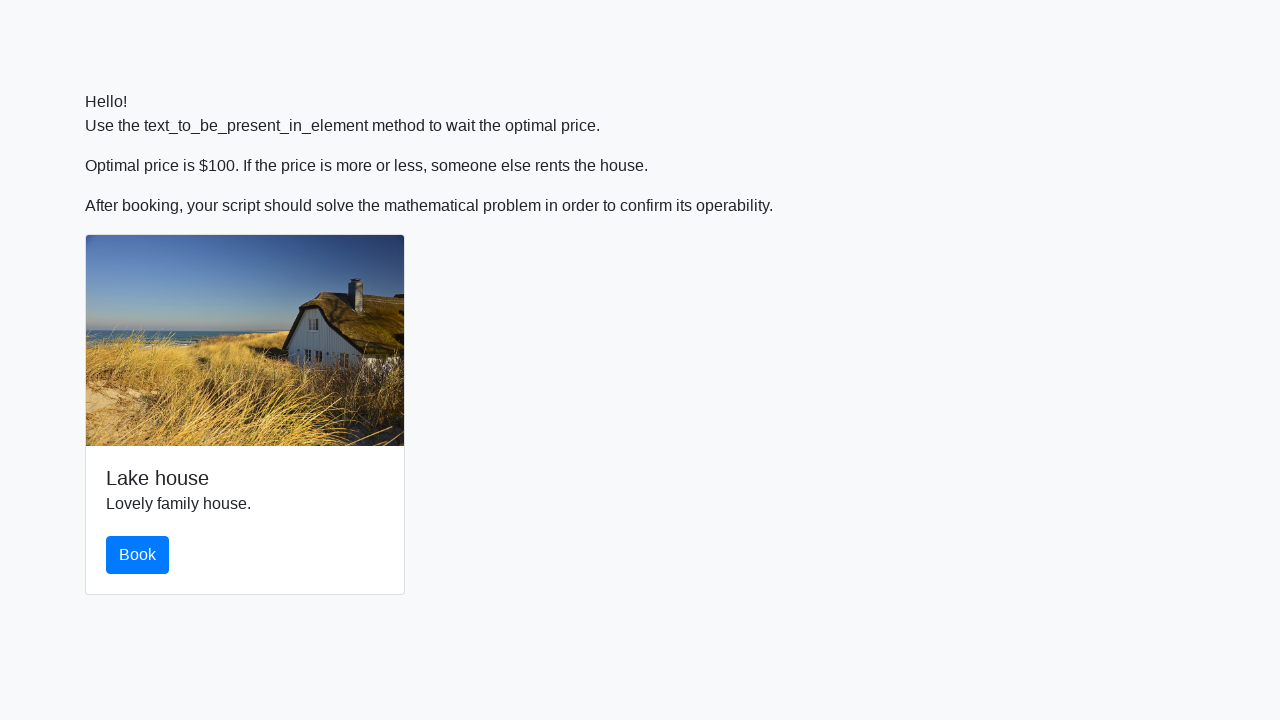

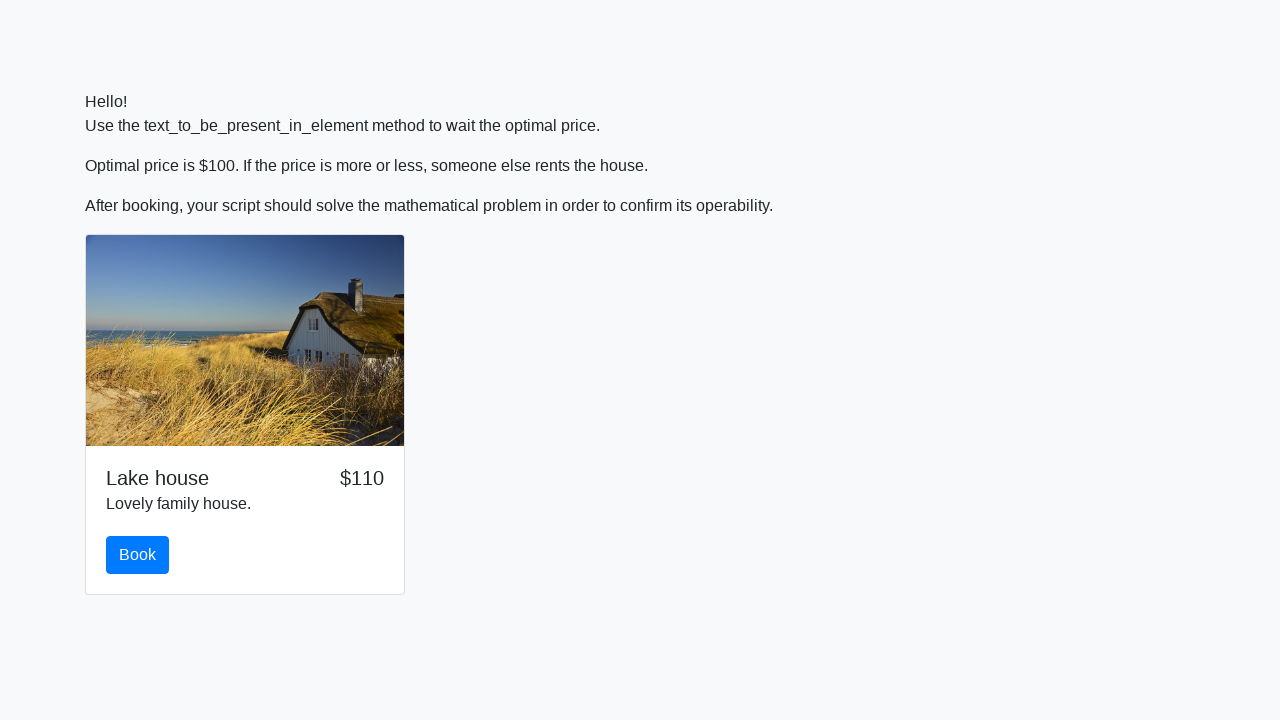